Tests login form validation by entering invalid username and password, verifying the error message is displayed

Starting URL: https://www.saucedemo.com/

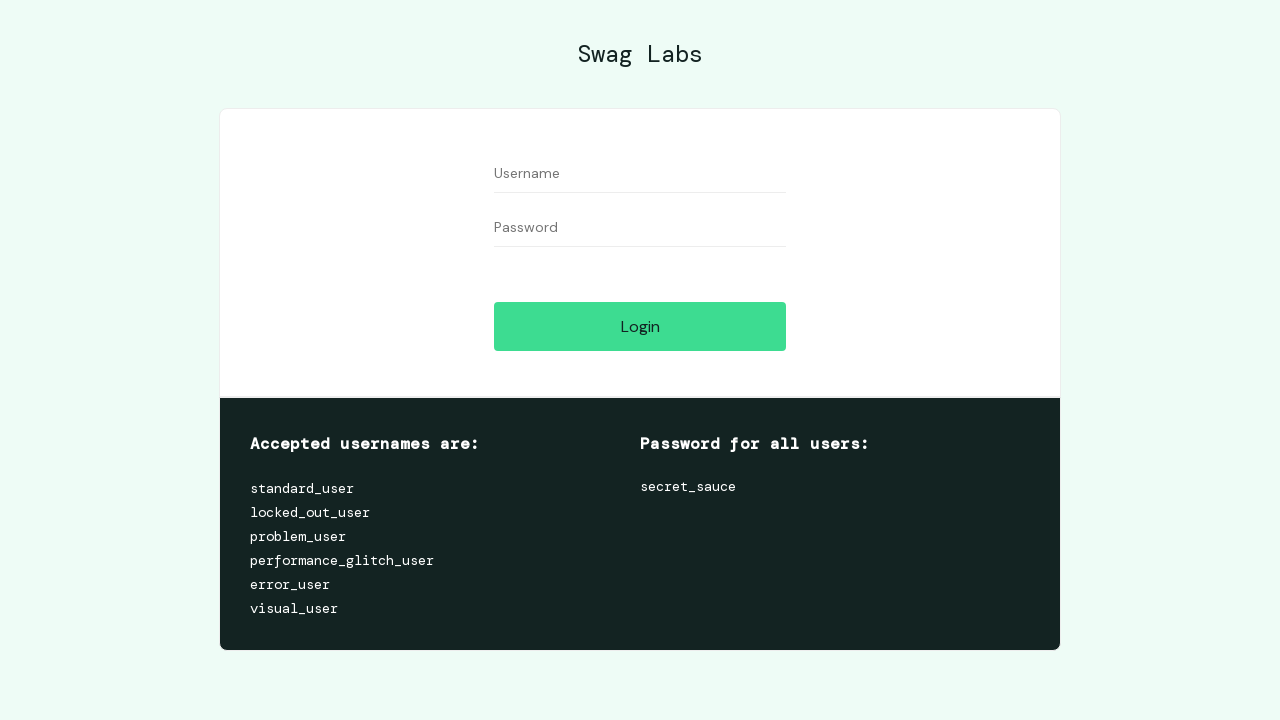

Entered invalid username 'standard' in username field on #user-name
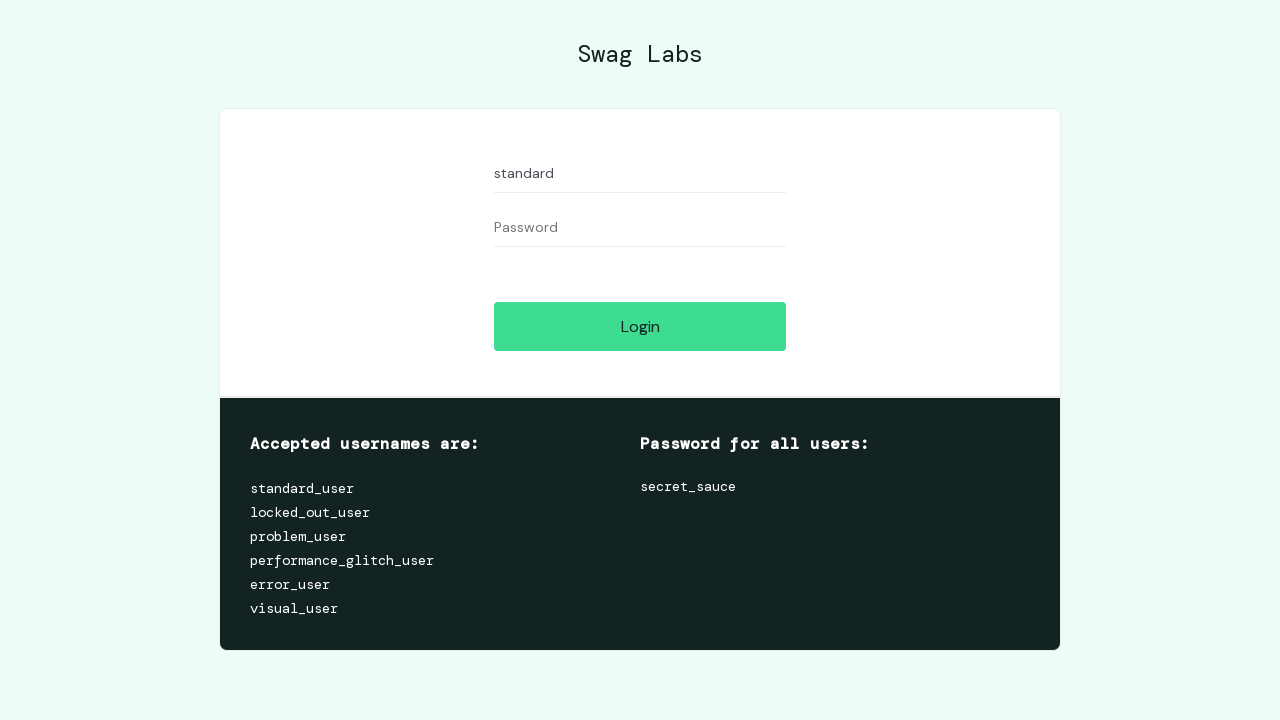

Entered invalid password 'standarduser321' in password field on #password
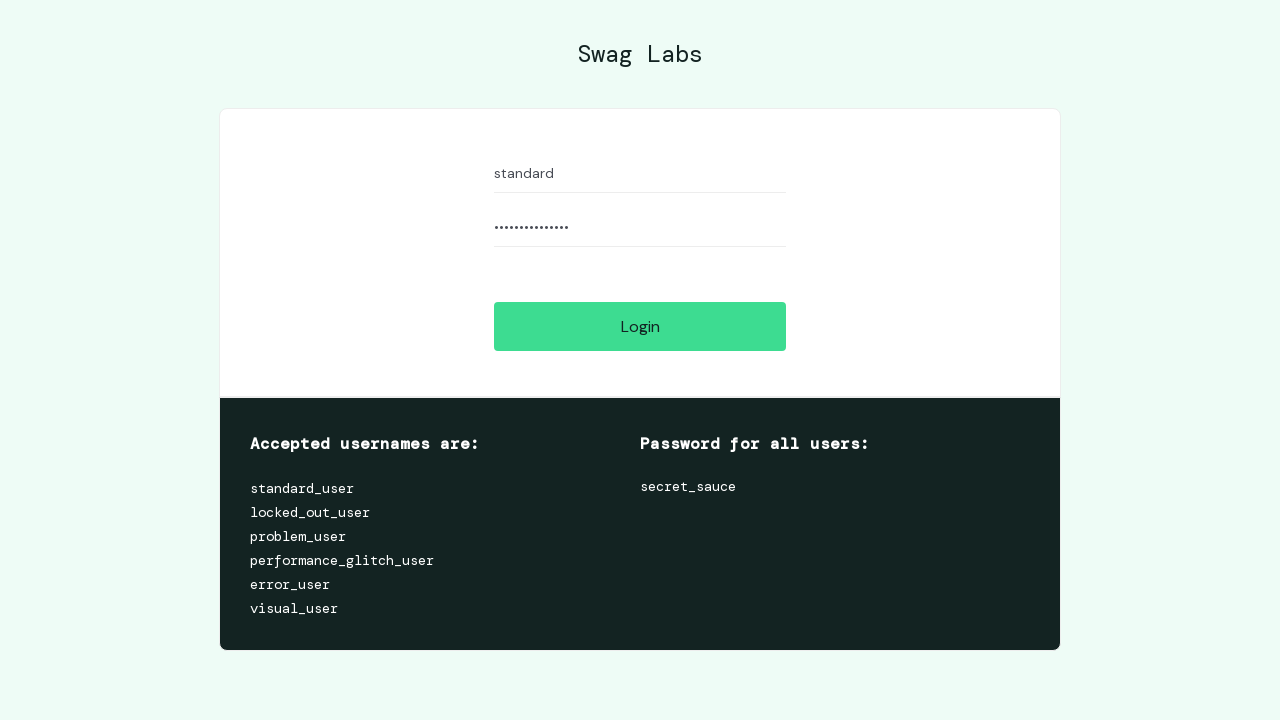

Clicked login button to submit credentials at (640, 326) on #login-button
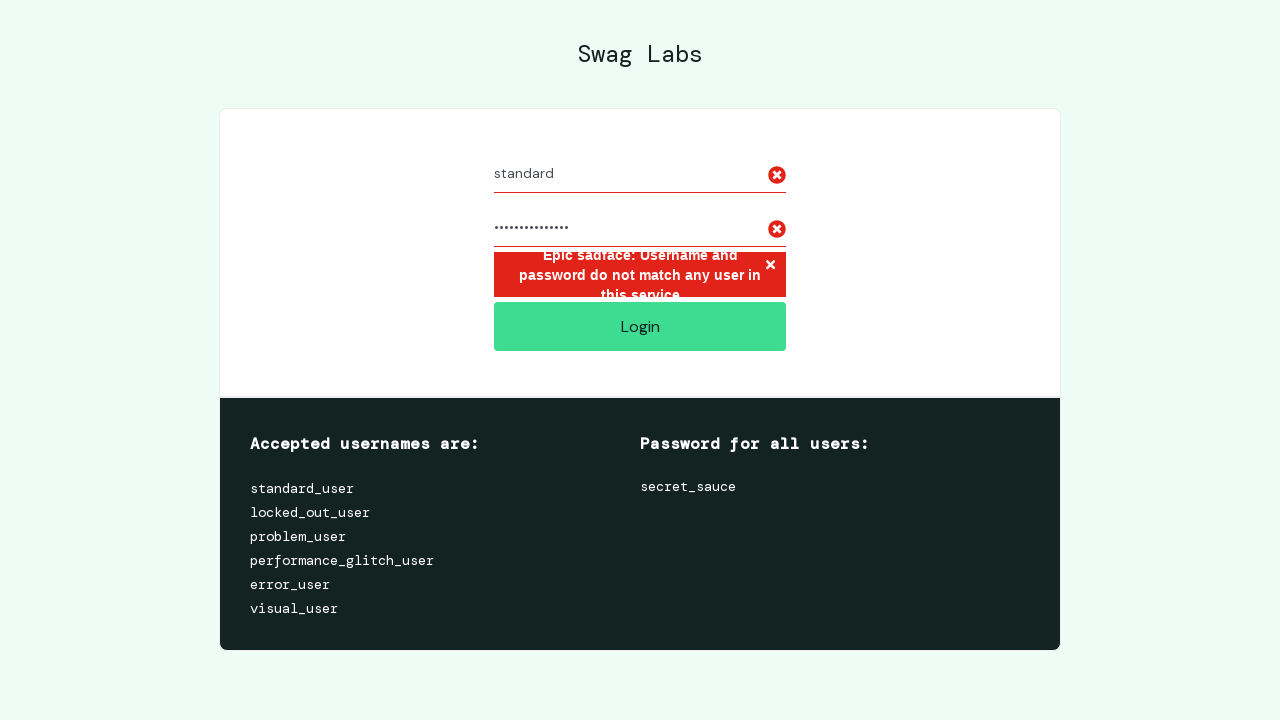

Error message element loaded on page
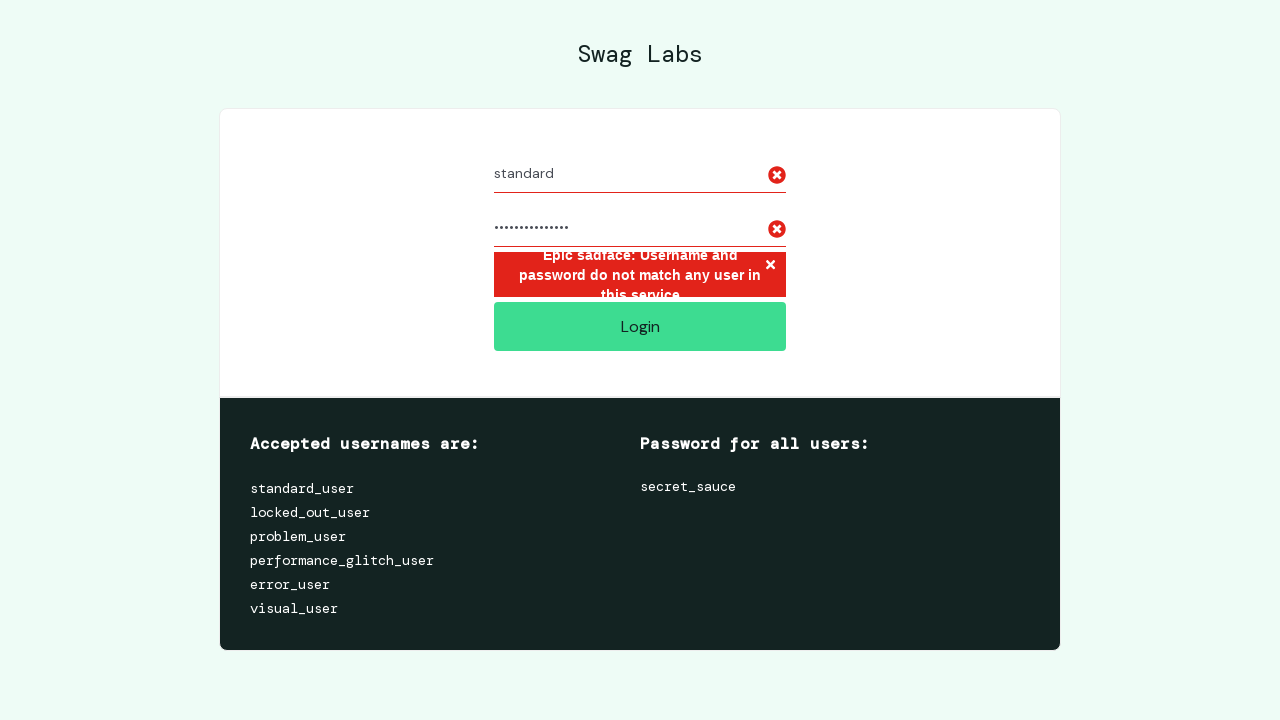

Retrieved error message text content
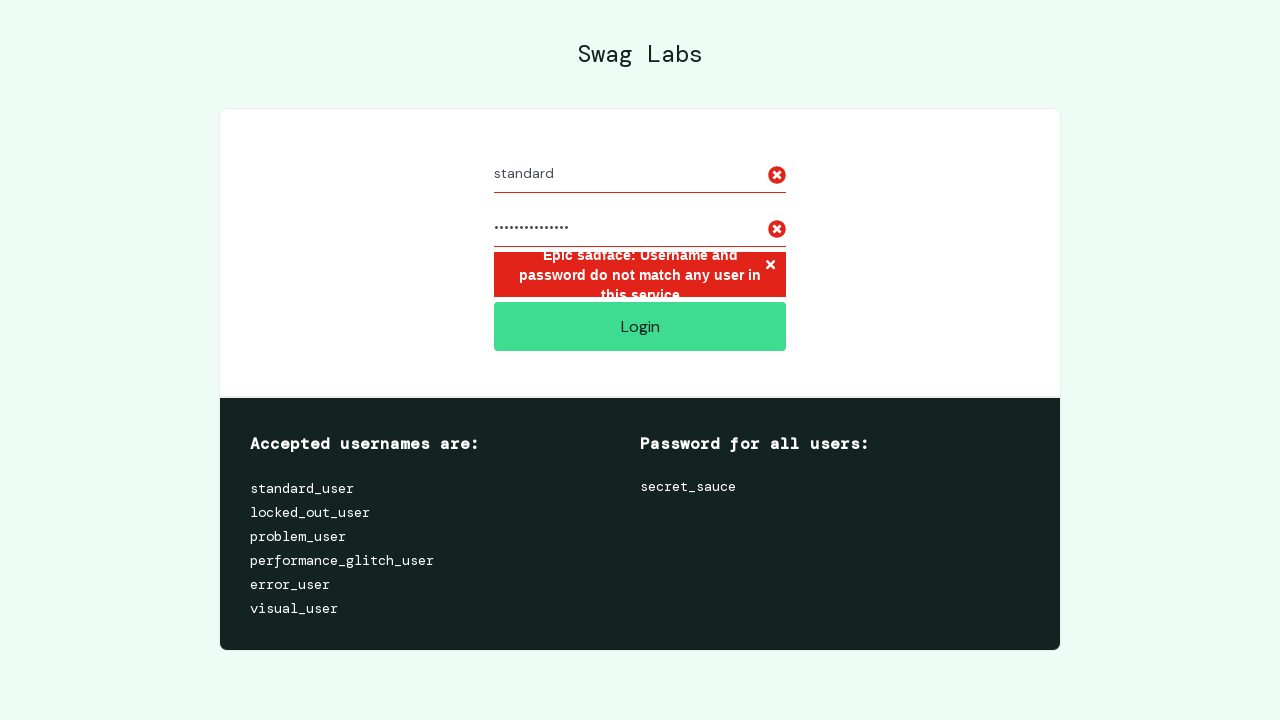

Verified error message contains expected text 'Username and password do not match any user in this service'
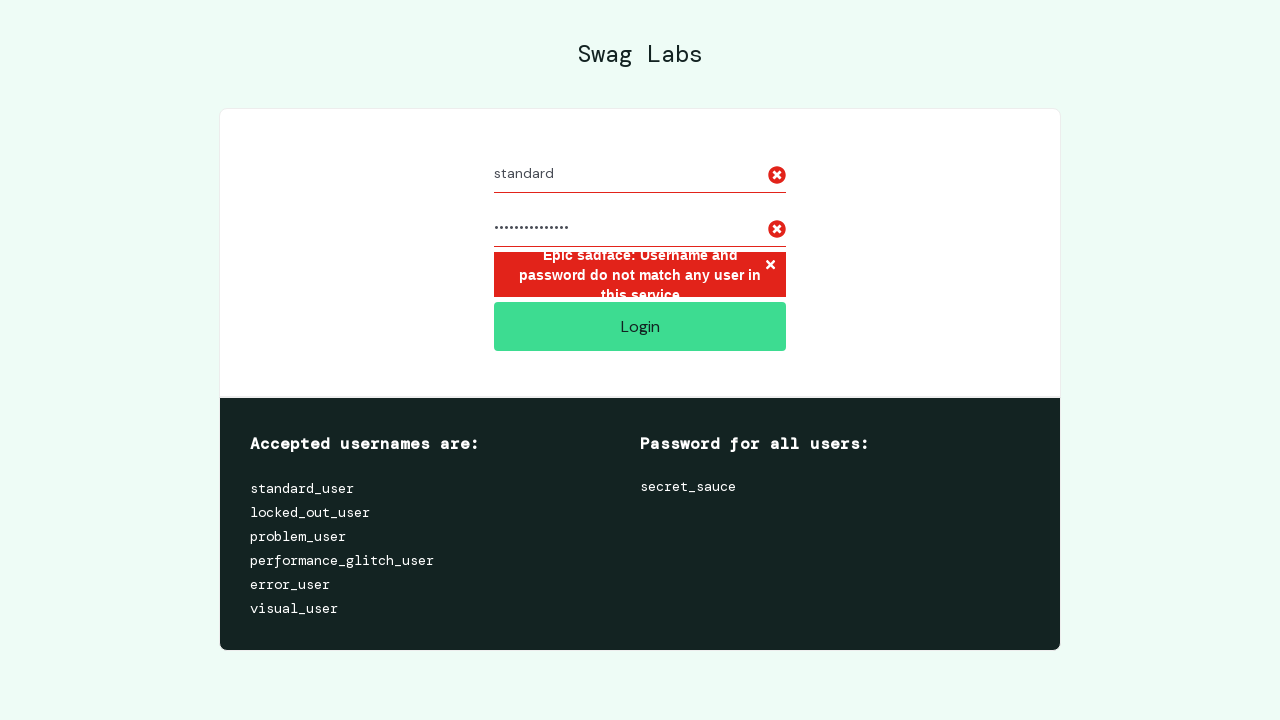

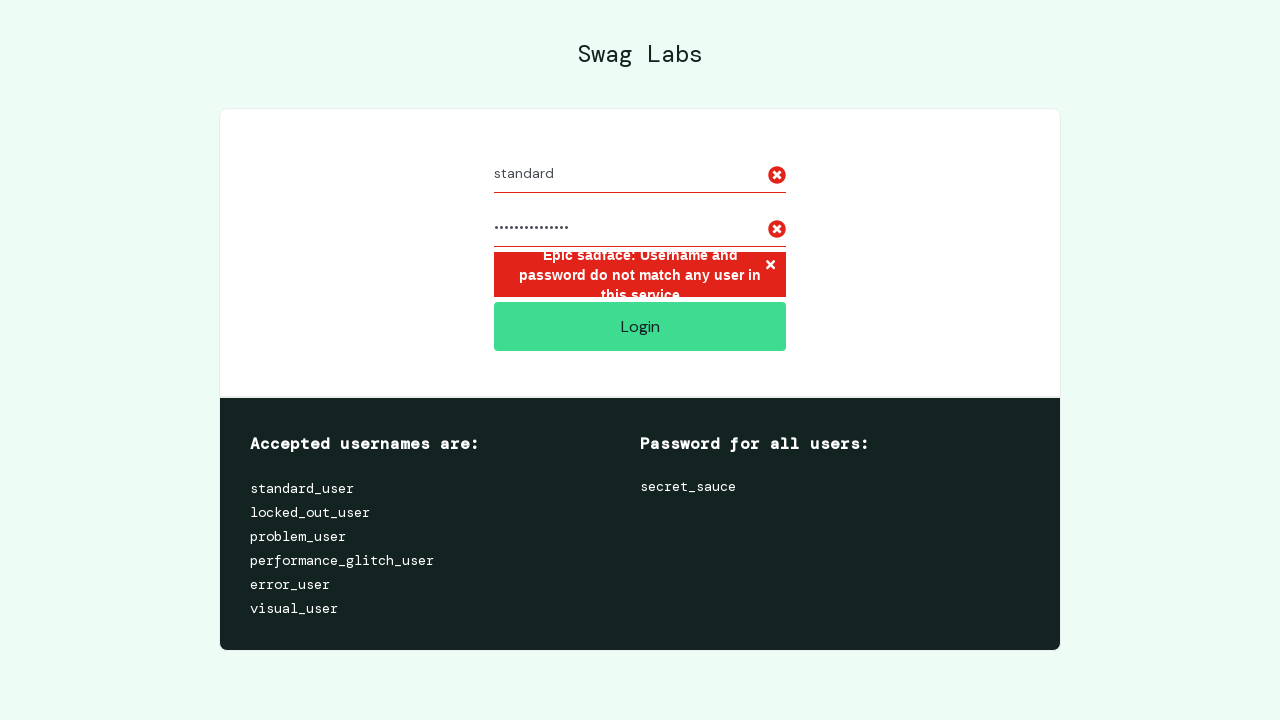